Submits empty feedback form and clicks Yes button to verify generic thank you message appears

Starting URL: https://kristinek.github.io/site/tasks/provide_feedback

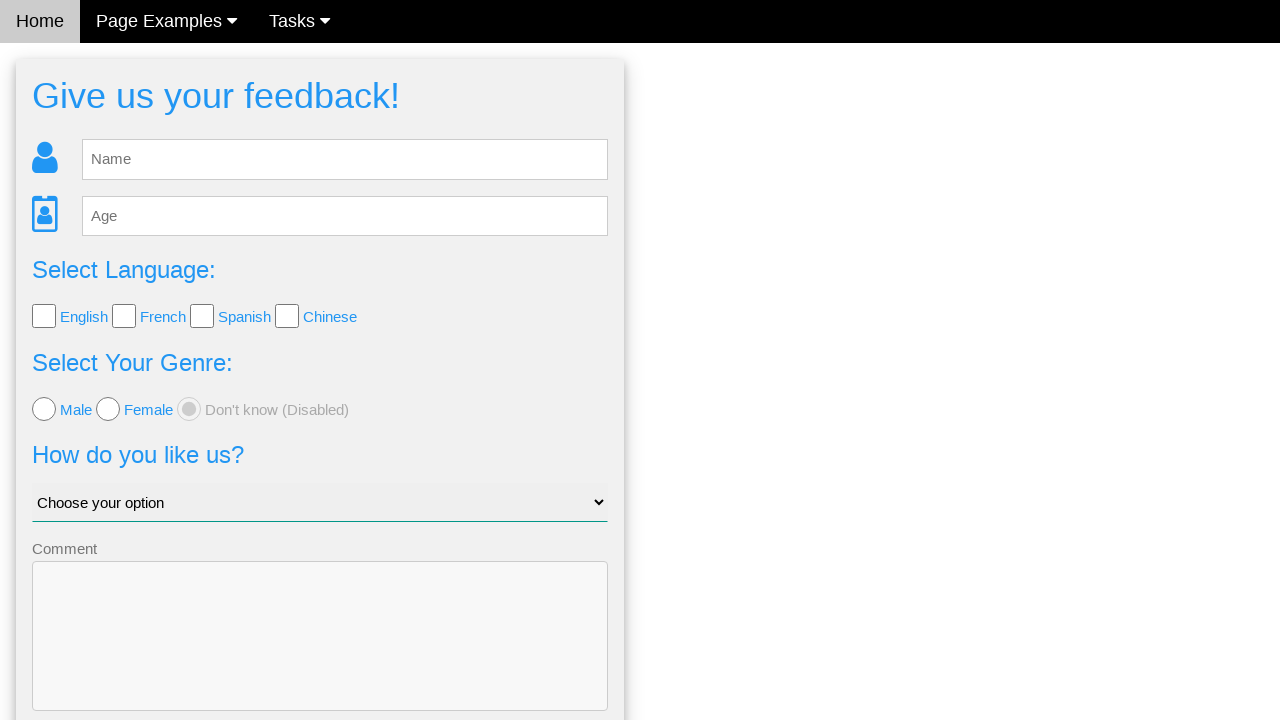

Clicked submit button to submit empty feedback form at (320, 656) on button[type='submit']
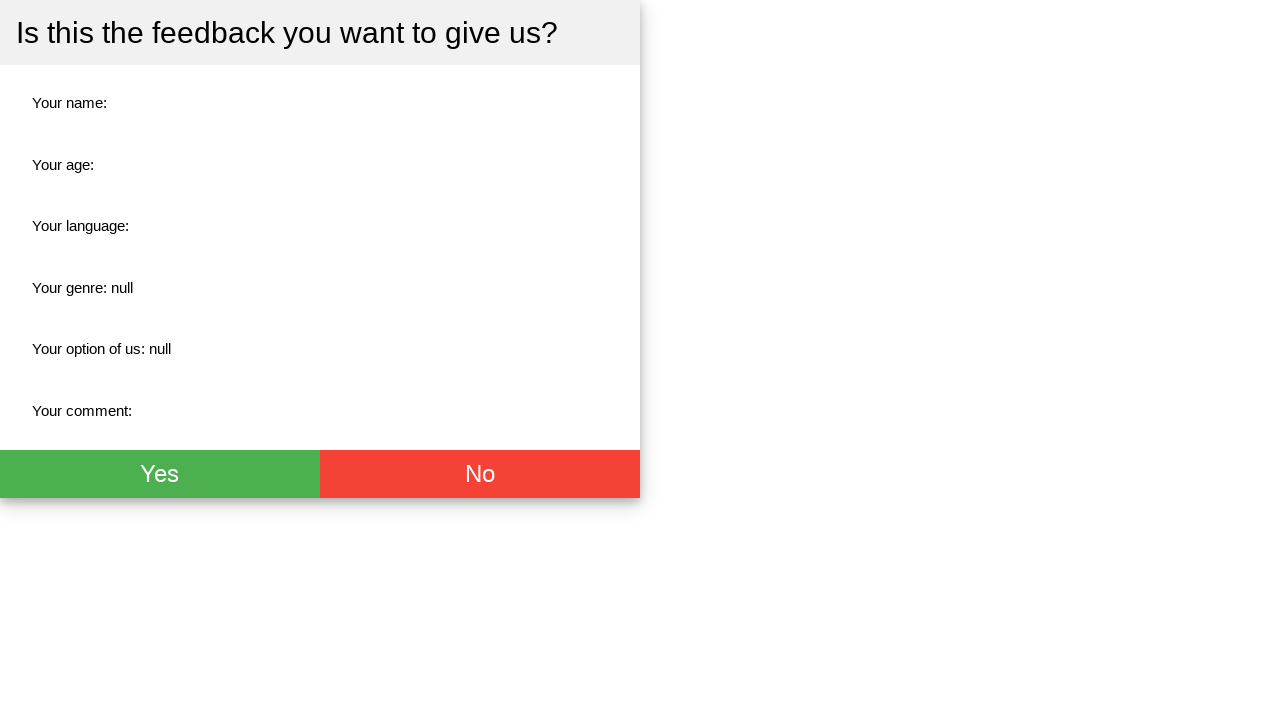

Clicked Yes button to confirm at (160, 517) on button.w3-btn.w3-green.w3-xlarge
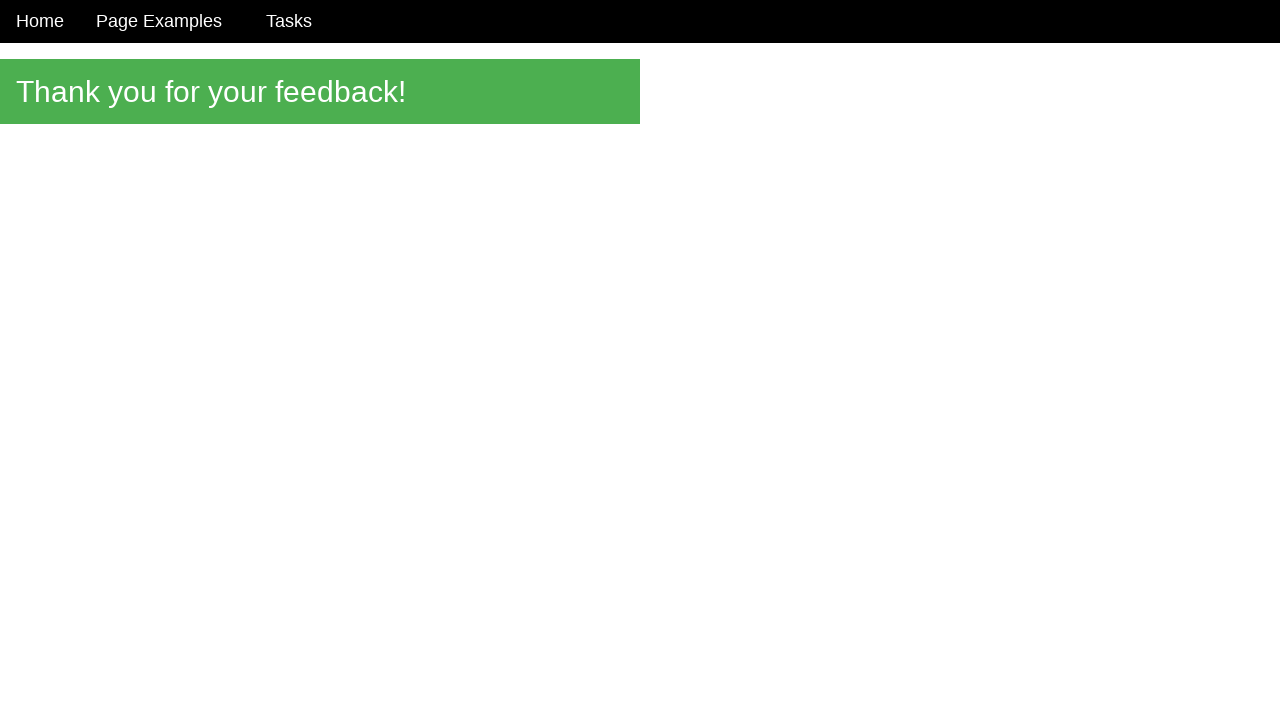

Generic thank you message appeared
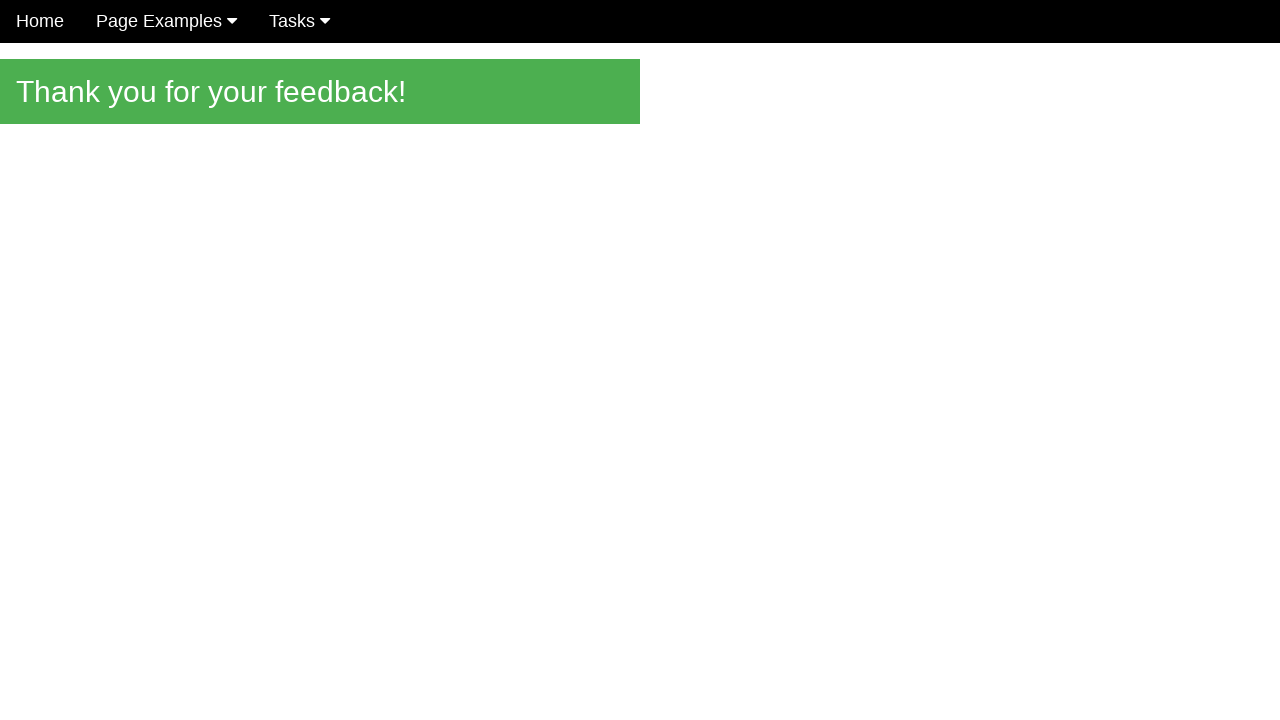

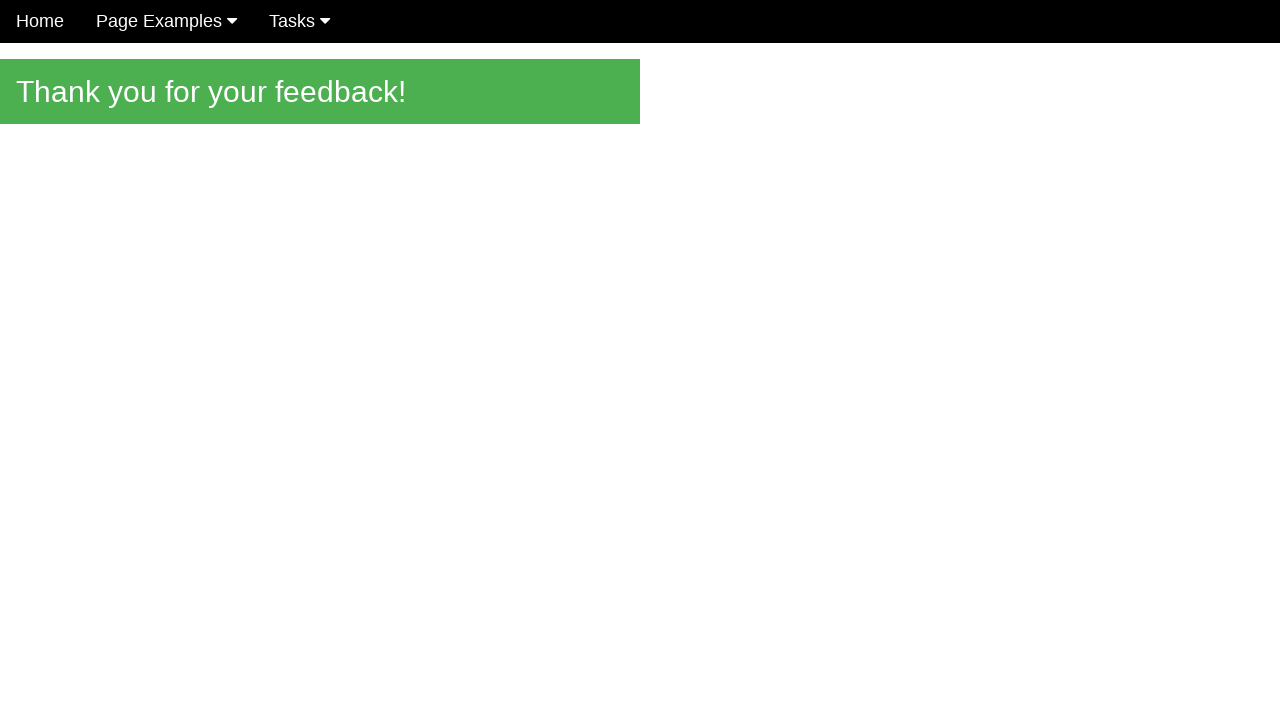